Tests a math calculation challenge by extracting a value from an element's attribute, computing a mathematical formula, filling in the answer, selecting checkbox and radio button options, and submitting to verify success.

Starting URL: https://suninjuly.github.io/get_attribute.html

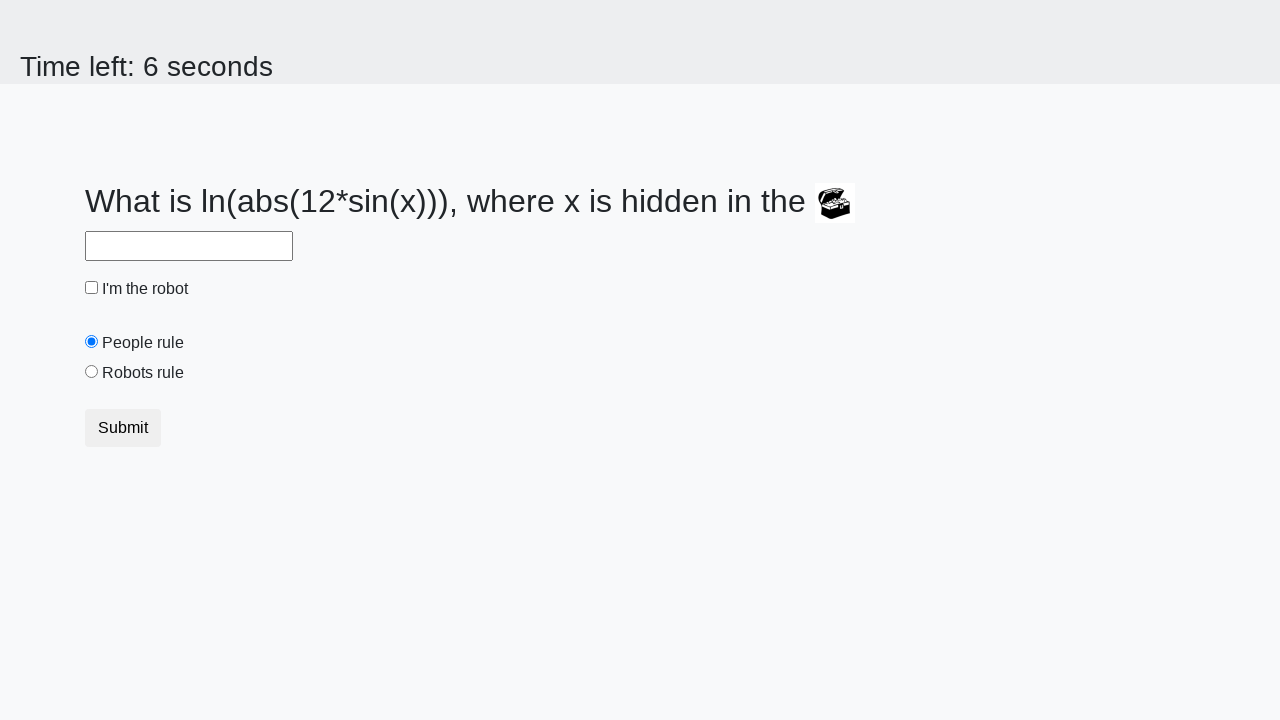

Located treasure image element
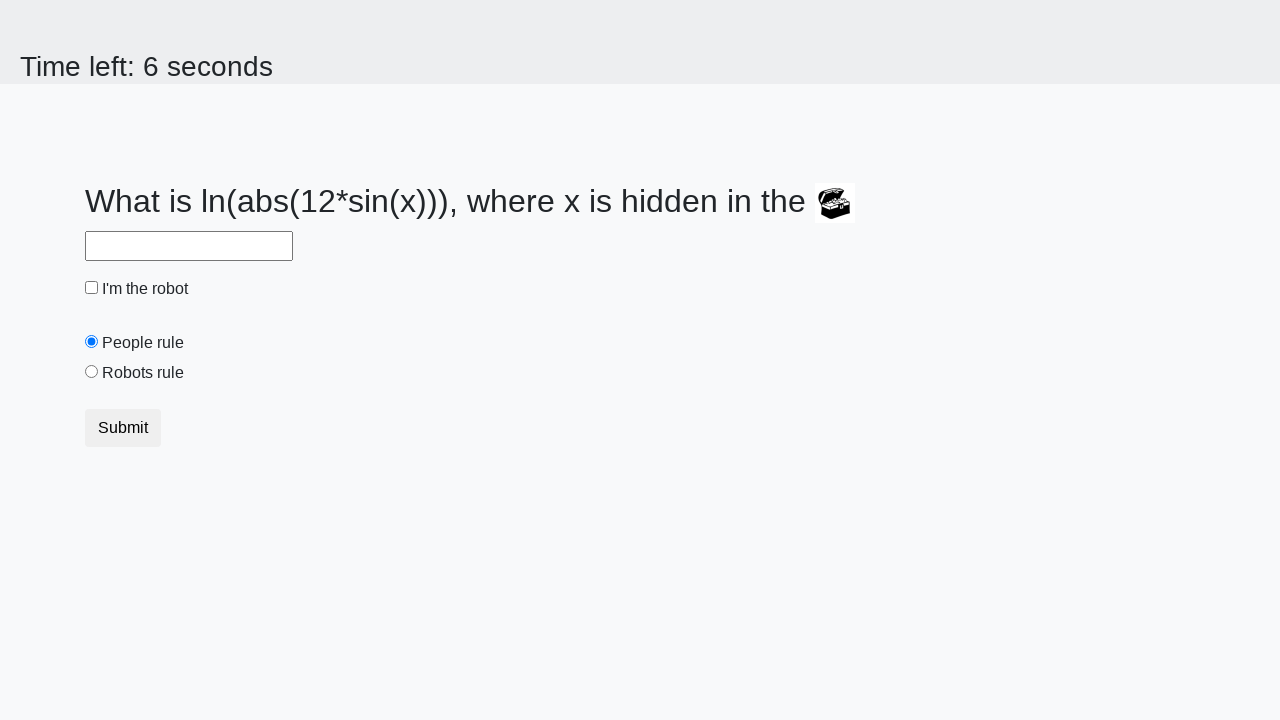

Extracted valuex attribute from treasure image: 861
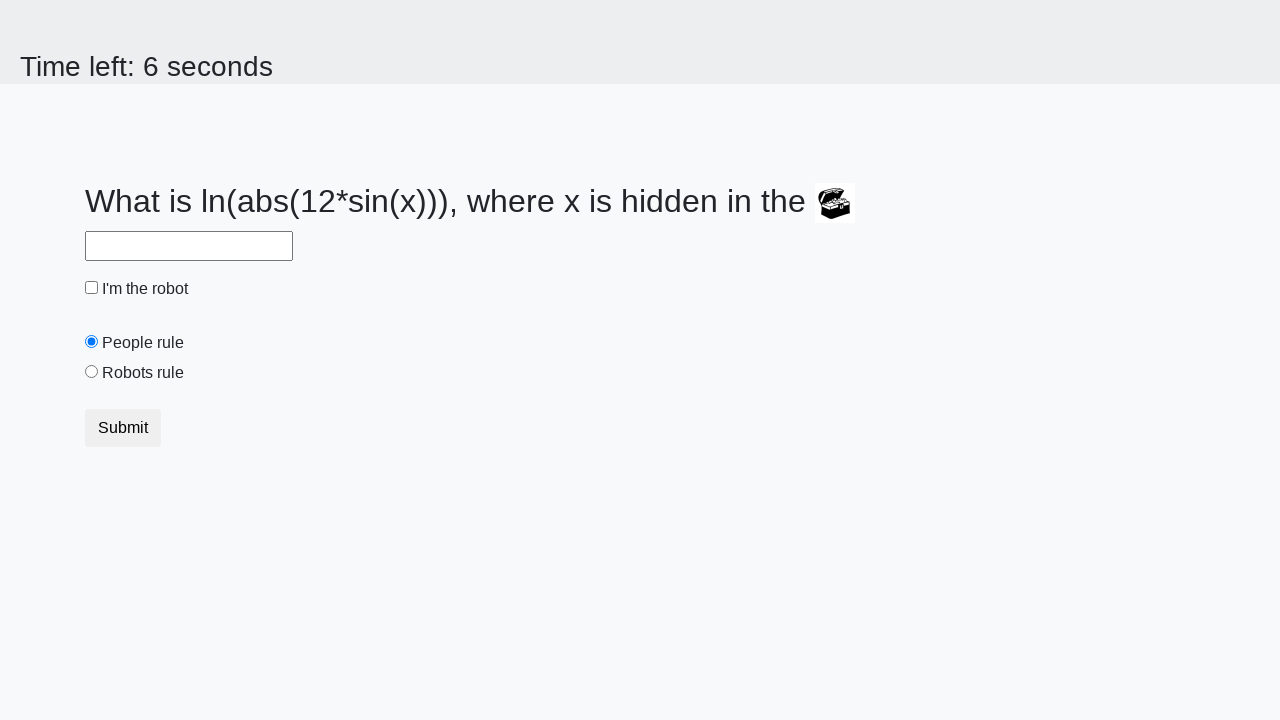

Converted valuex to float: 861.0
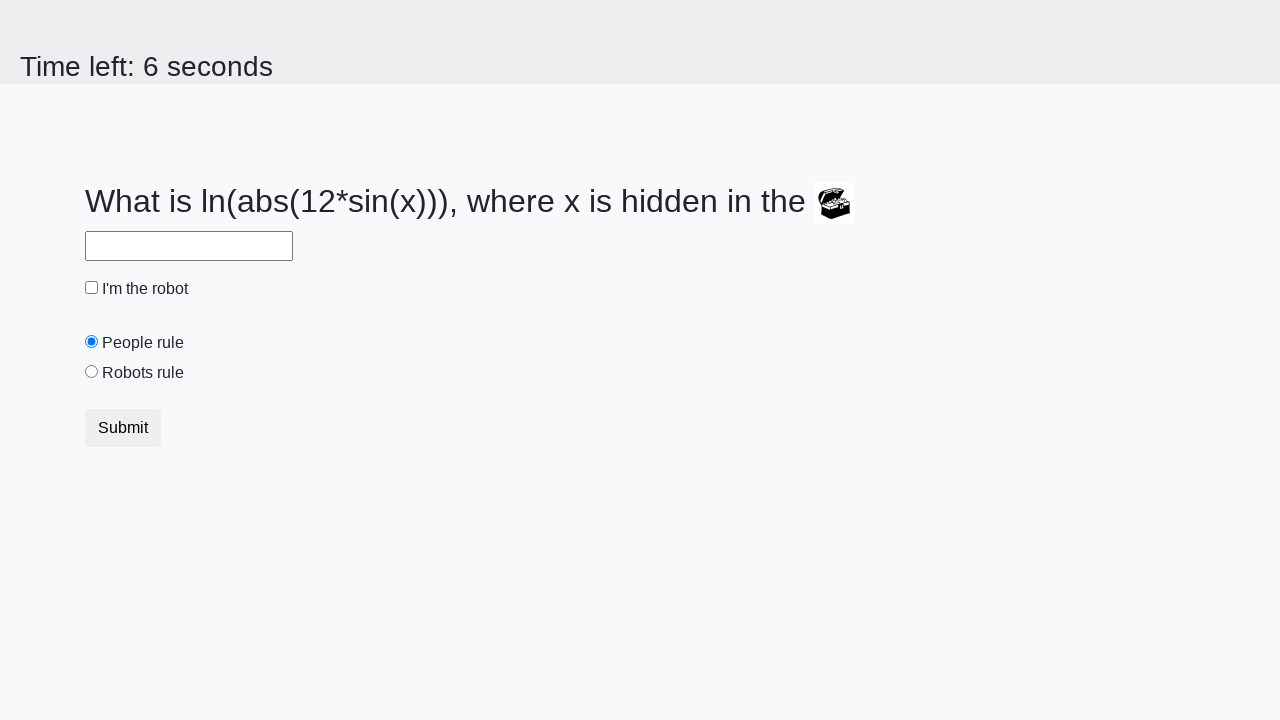

Calculated formula result log(abs(12 * sin(x))): 0.8864528162315618
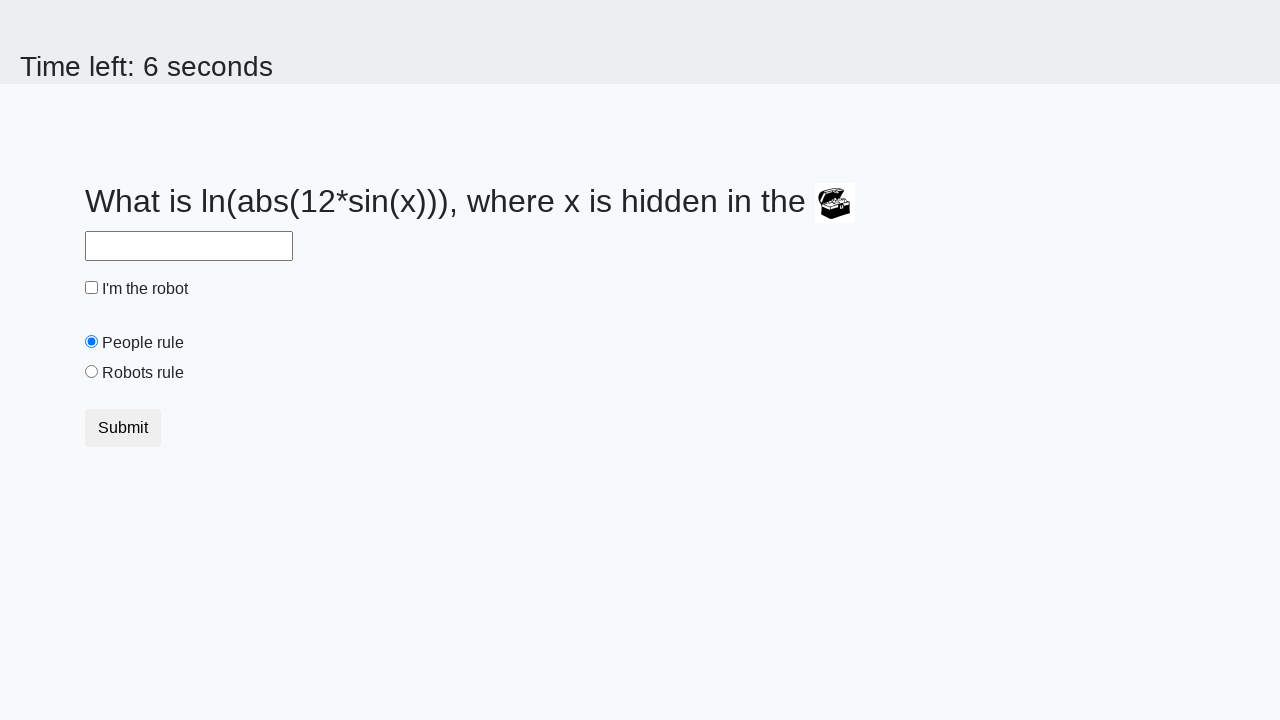

Filled answer field with calculated result: 0.8864528162315618 on #answer
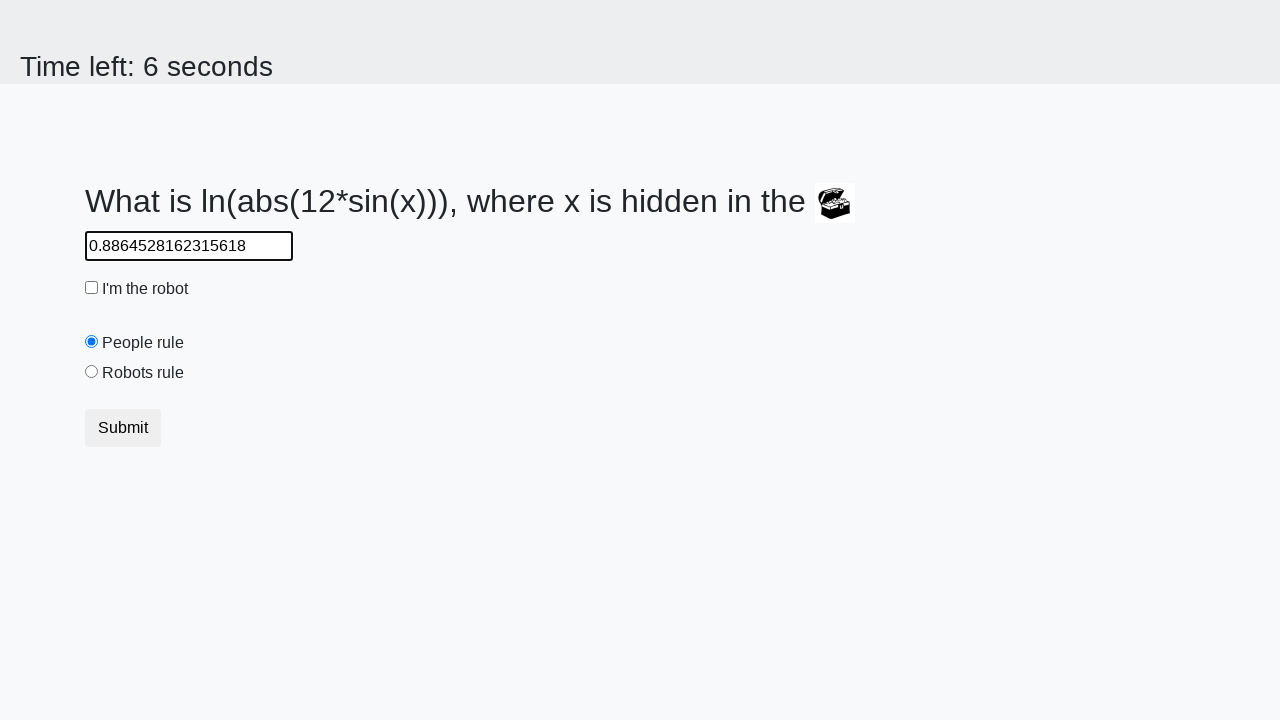

Checked 'I'm the robot' checkbox at (92, 288) on #robotCheckbox
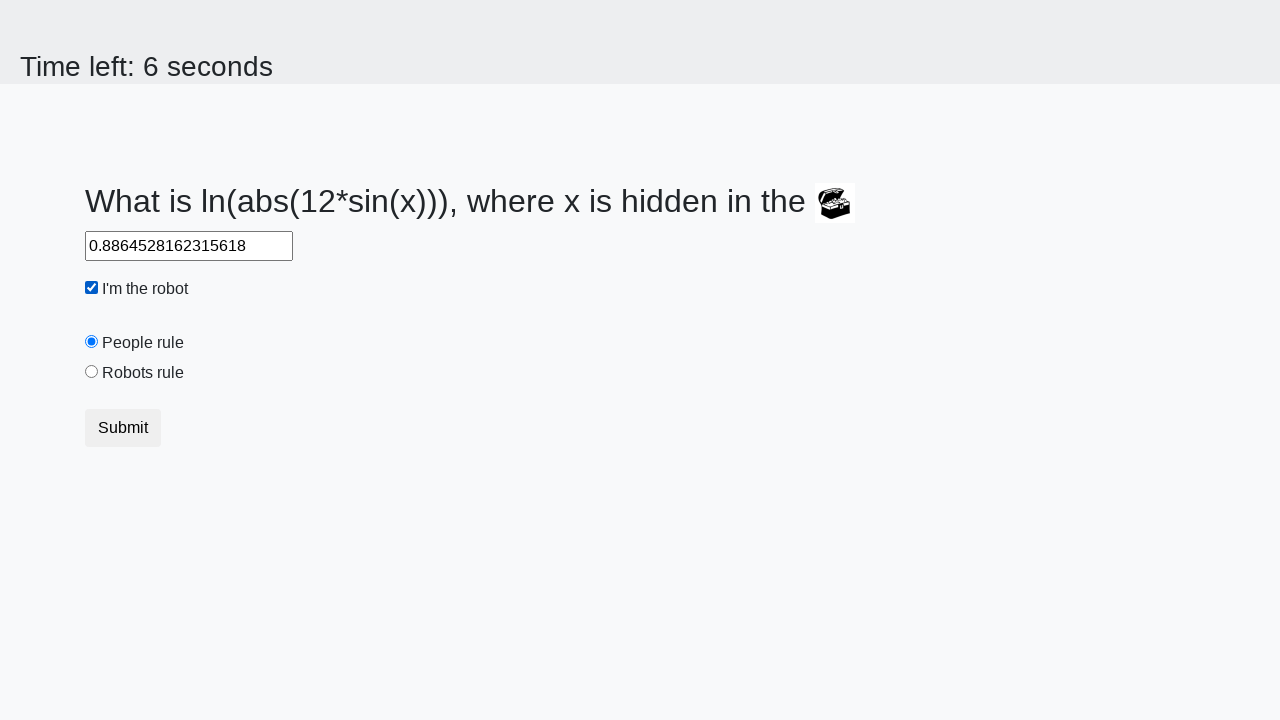

Selected 'Robots rule' radio button at (92, 372) on #robotsRule
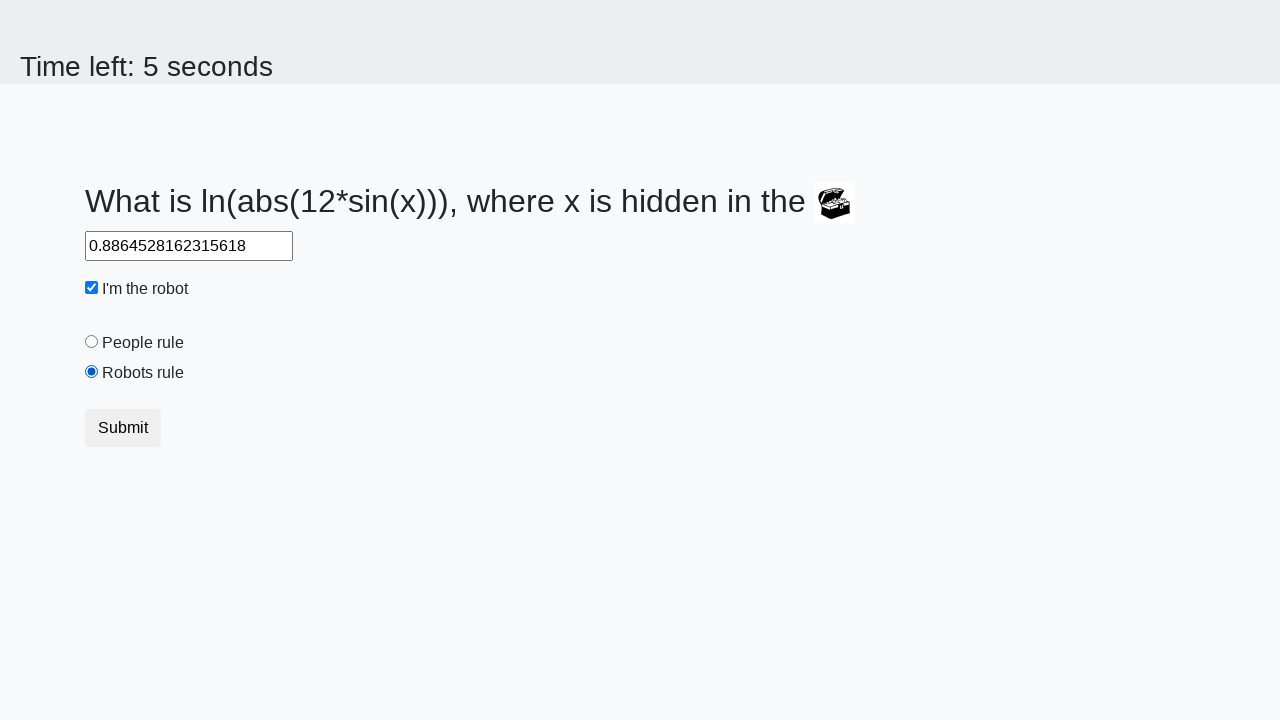

Clicked Submit button at (123, 428) on button
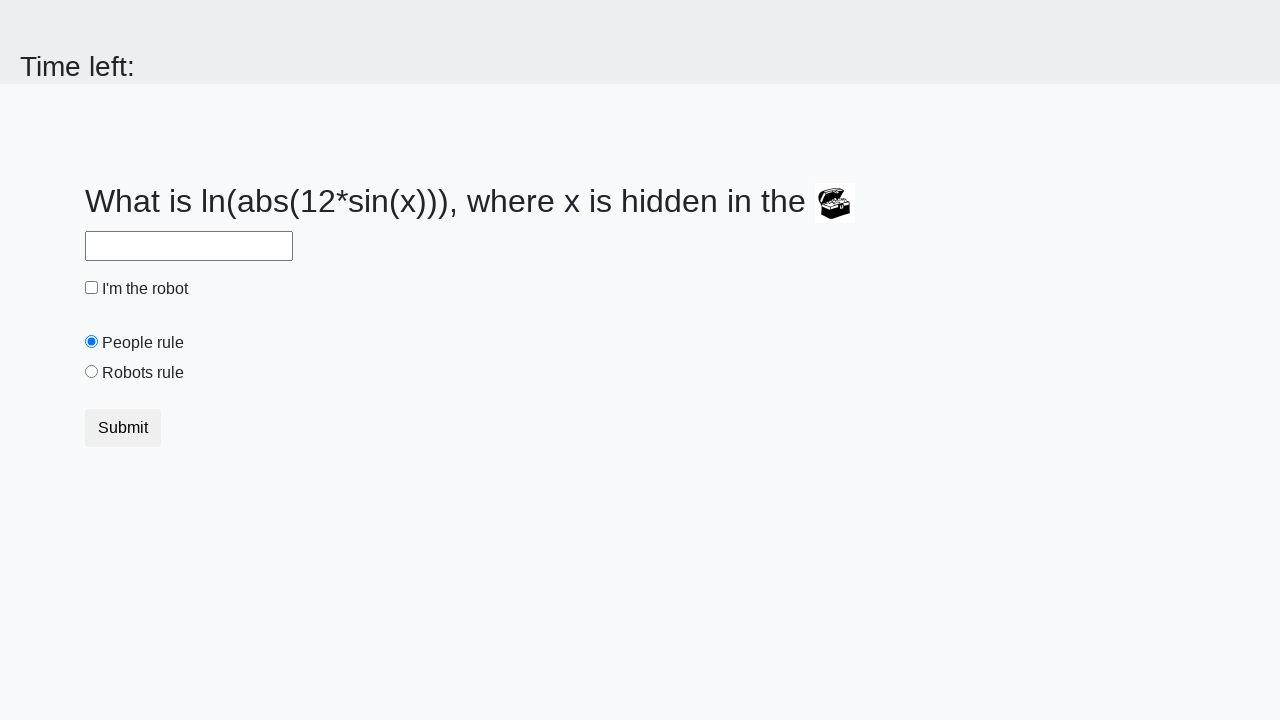

Waited 1000ms for alert to appear
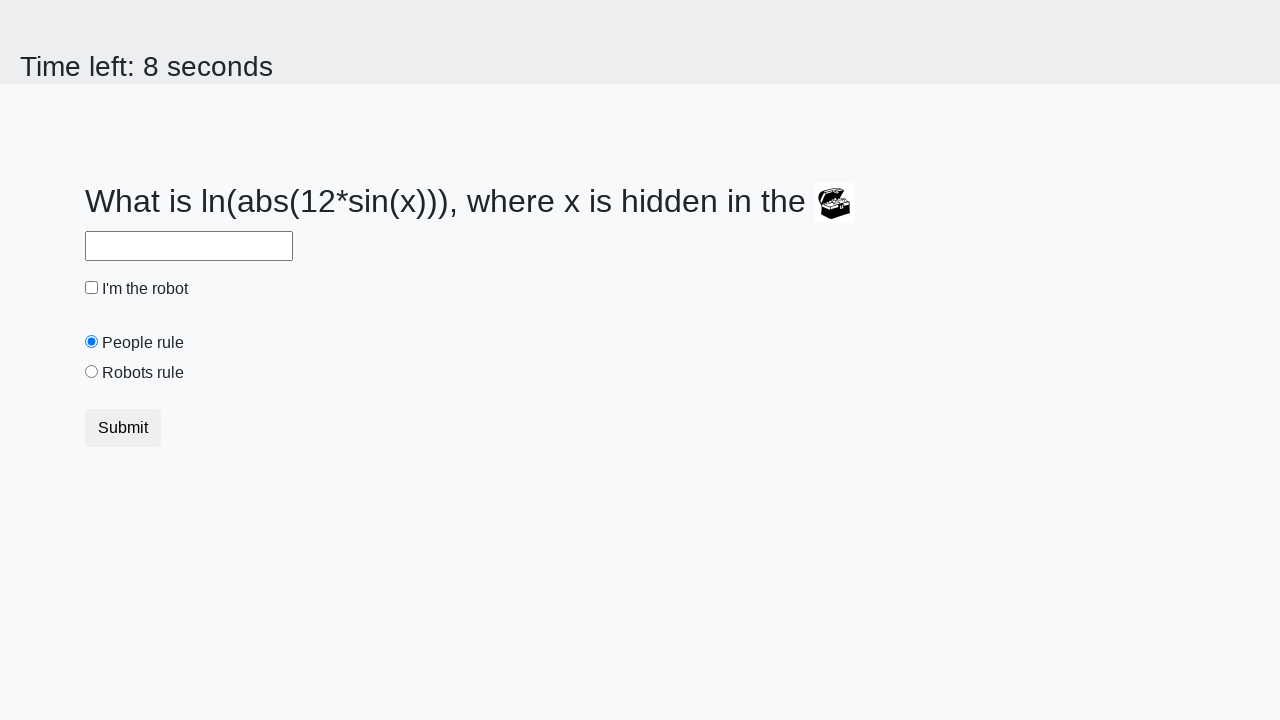

Evaluated page content to verify success: Time left: 8 seconds
What is ln(abs(12*sin(x))), where x is hidden in the 


 I'm the robot

 People rule
 Robots rule


Submit
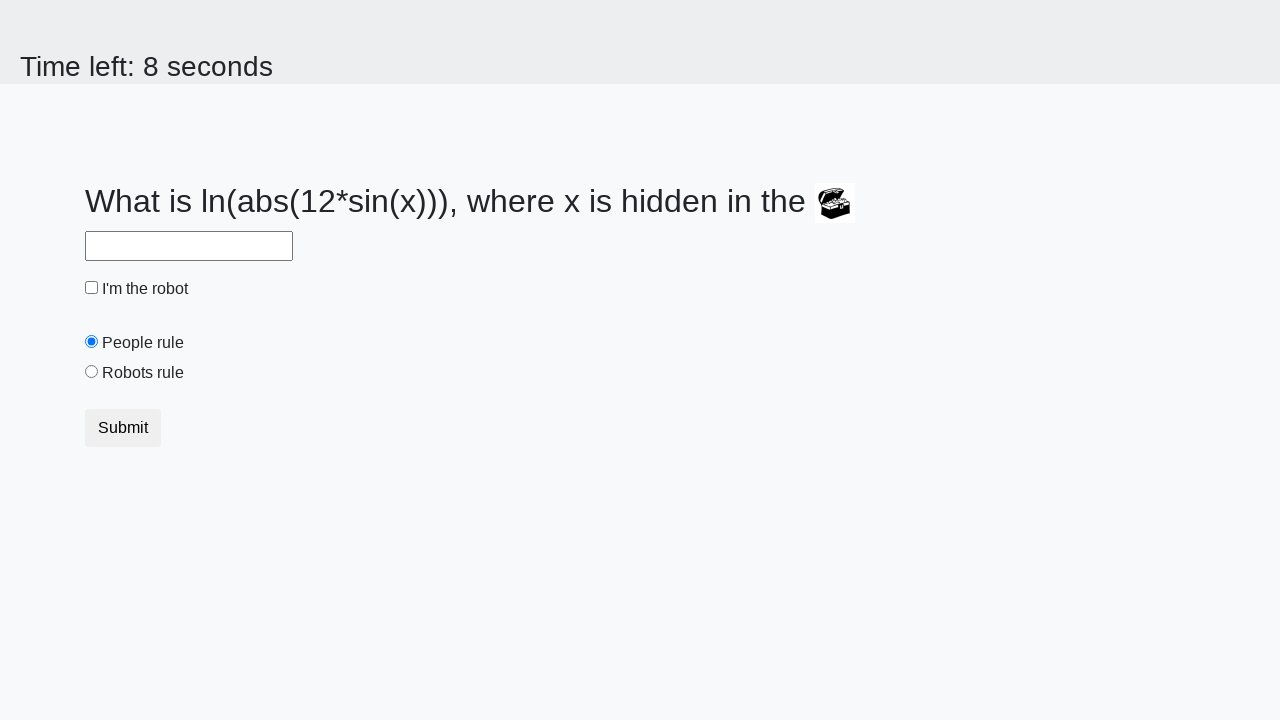

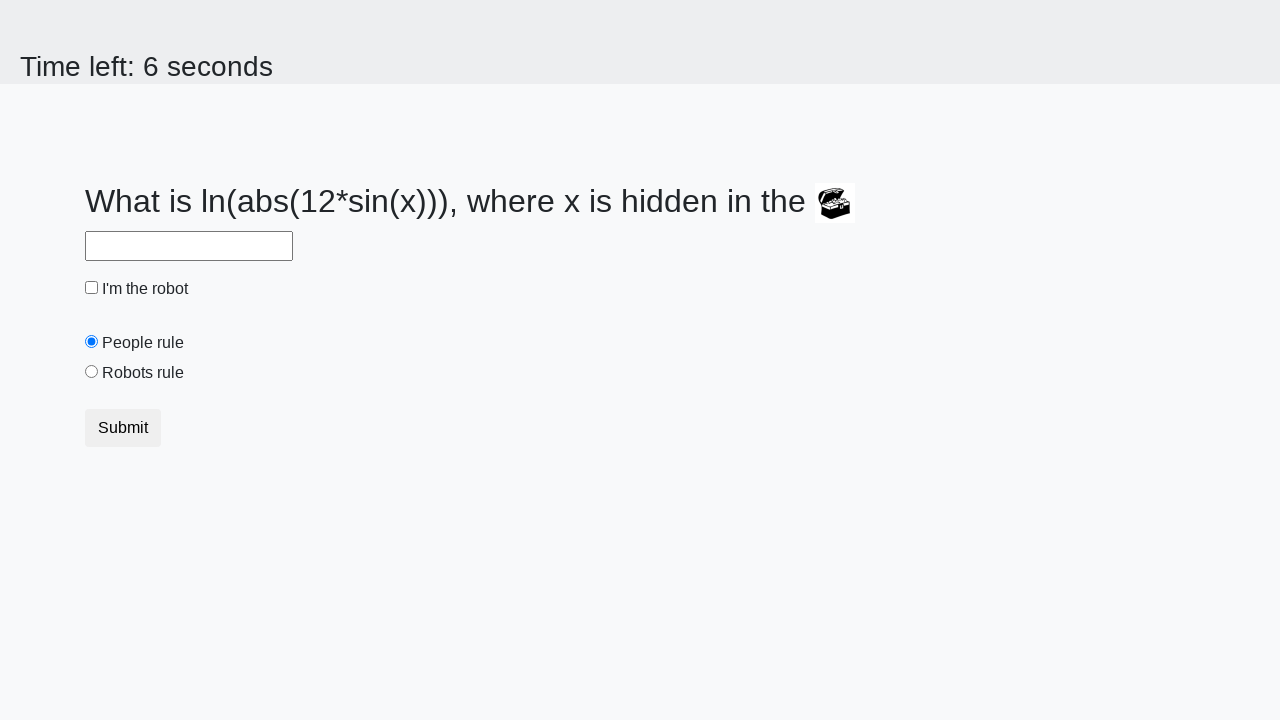